Tests dynamic data loading by clicking a button to get a new user and waiting for the user information to appear

Starting URL: https://syntaxprojects.com/dynamic-data-loading-demo.php

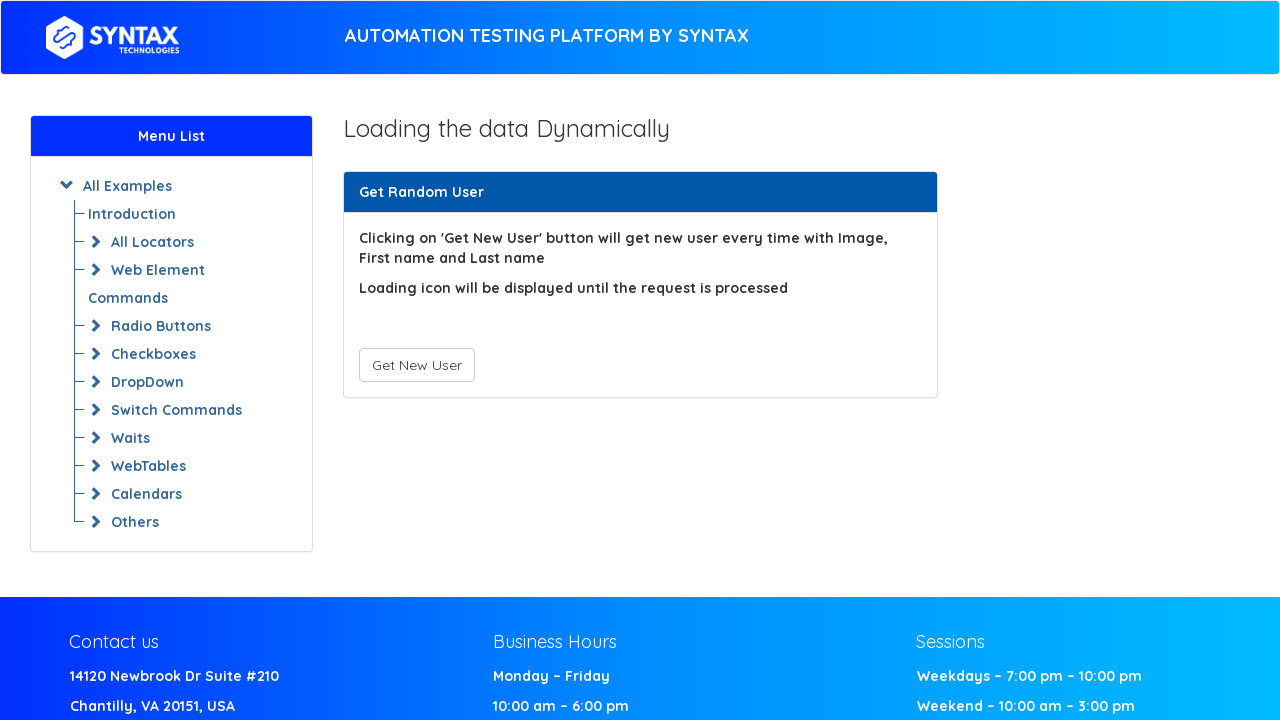

Clicked 'Get New User' button to load dynamic user data at (416, 365) on xpath=//button[text()='Get New User']
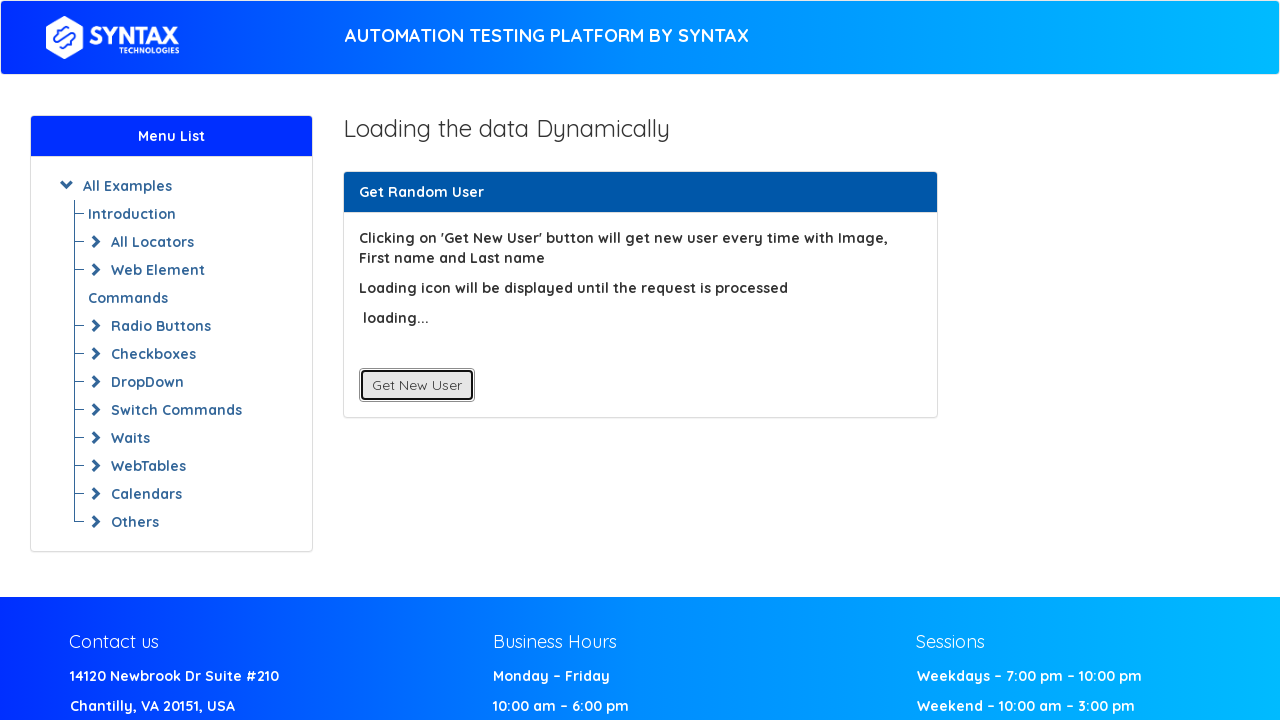

User information appeared with 'First Name' field visible
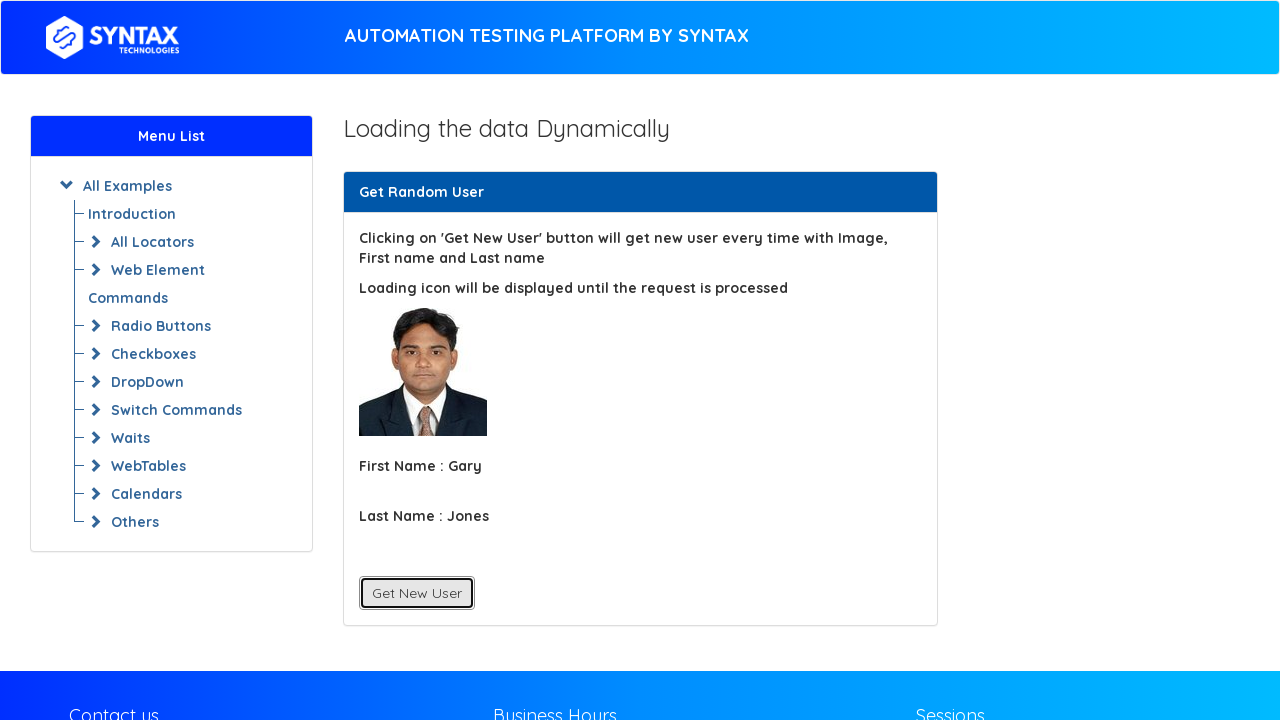

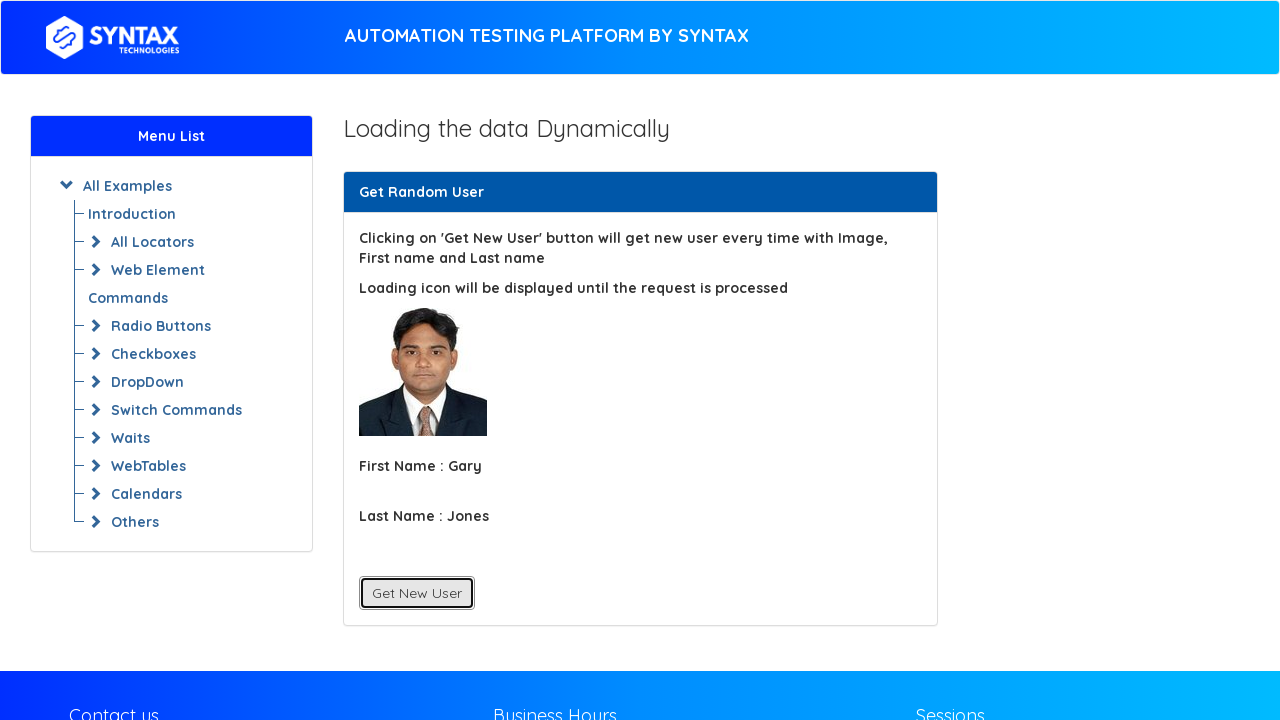